Tests that pressing Escape cancels the edit and restores original text

Starting URL: https://demo.playwright.dev/todomvc

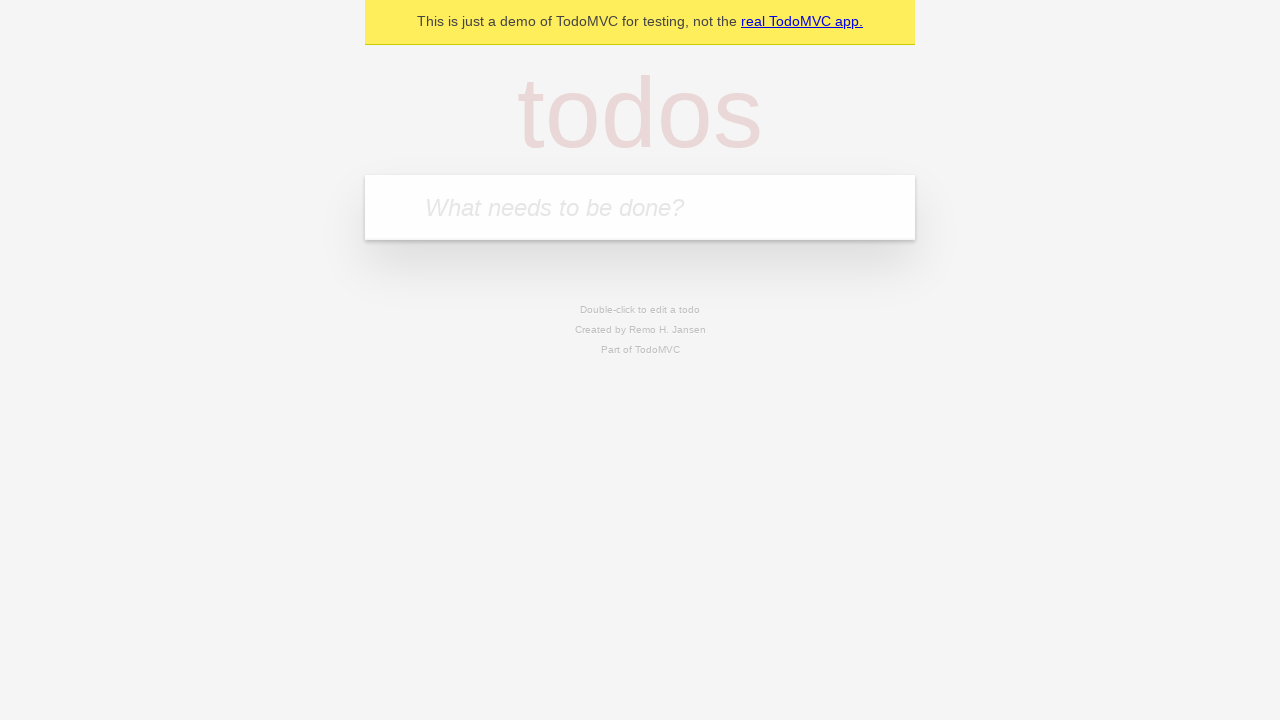

Filled todo input with 'buy some cheese' on internal:attr=[placeholder="What needs to be done?"i]
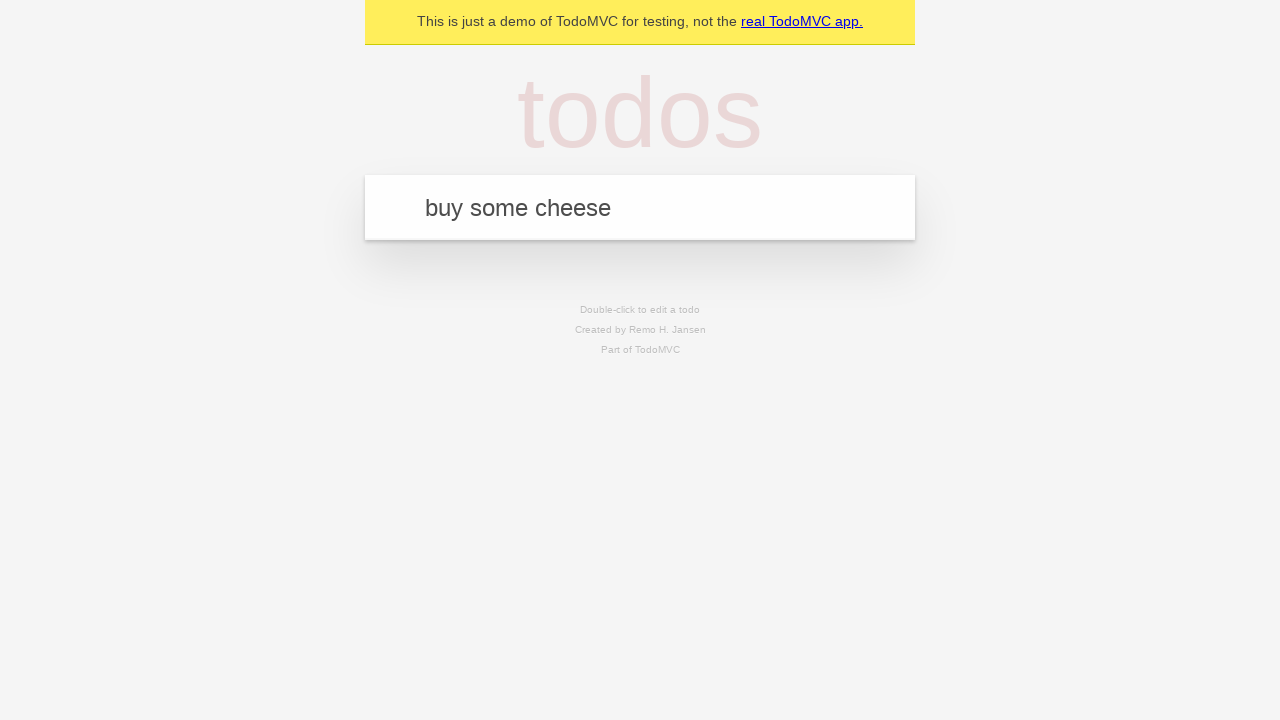

Pressed Enter to create first todo on internal:attr=[placeholder="What needs to be done?"i]
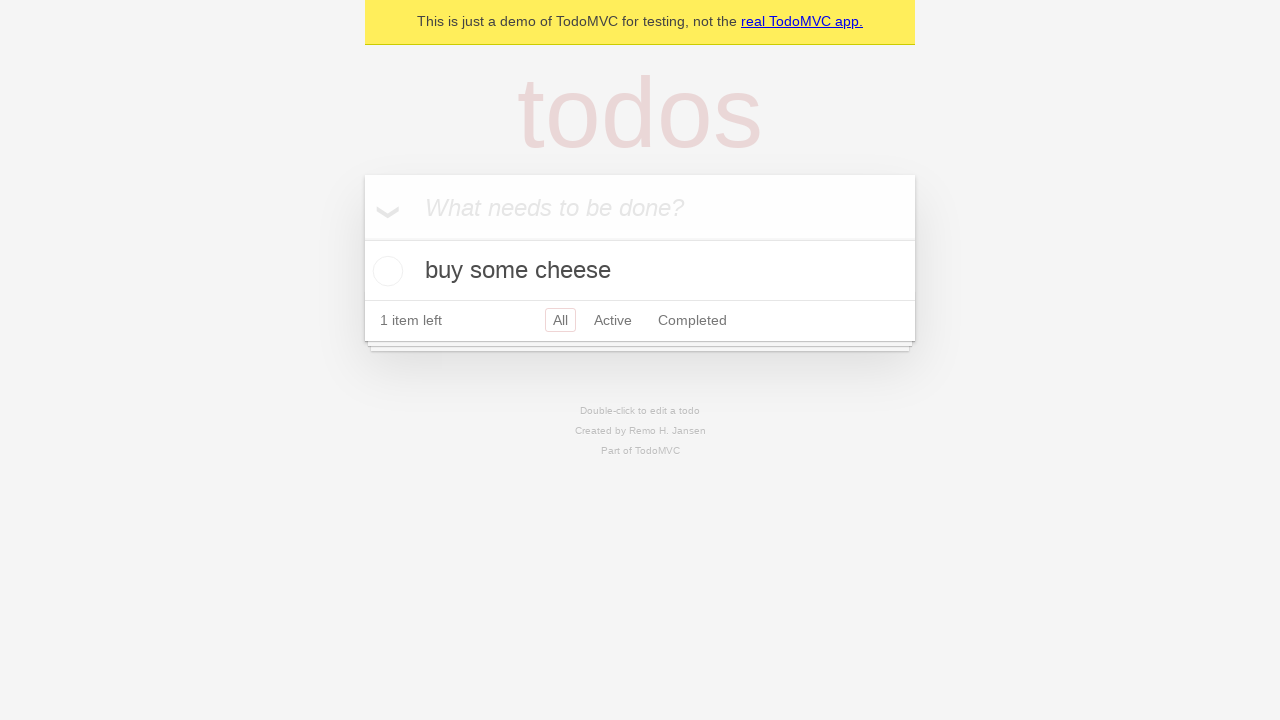

Filled todo input with 'feed the cat' on internal:attr=[placeholder="What needs to be done?"i]
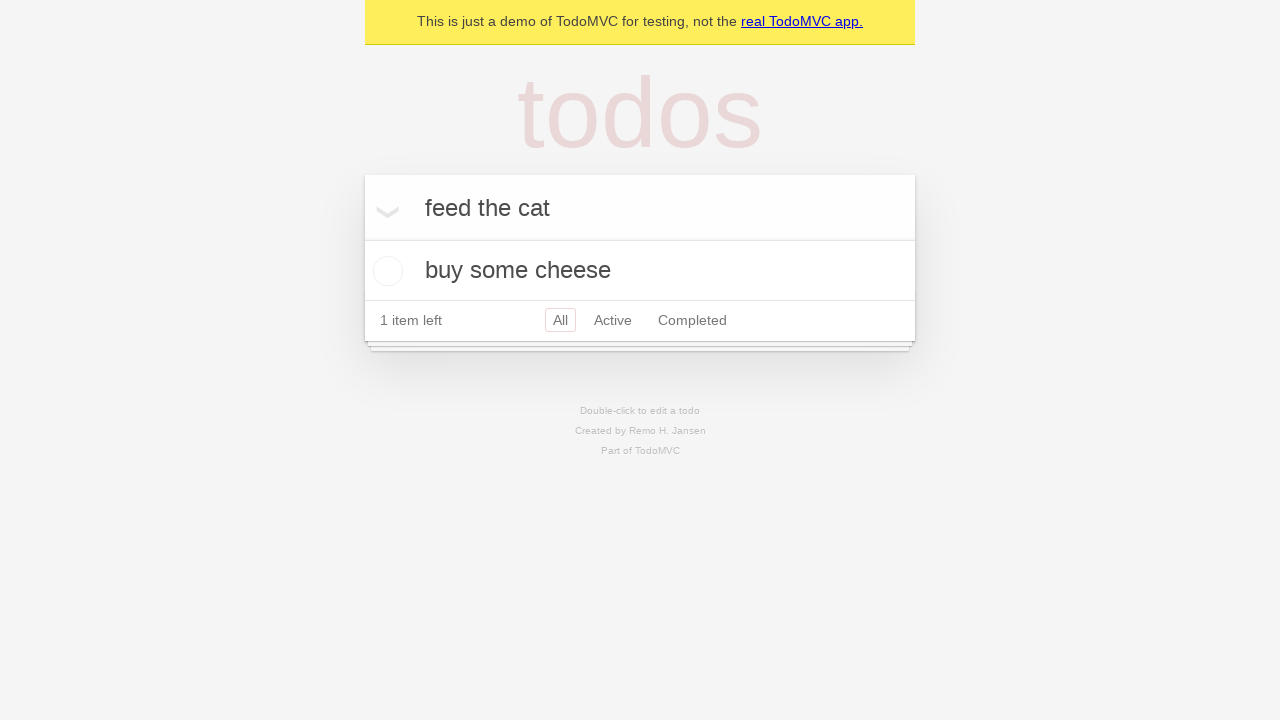

Pressed Enter to create second todo on internal:attr=[placeholder="What needs to be done?"i]
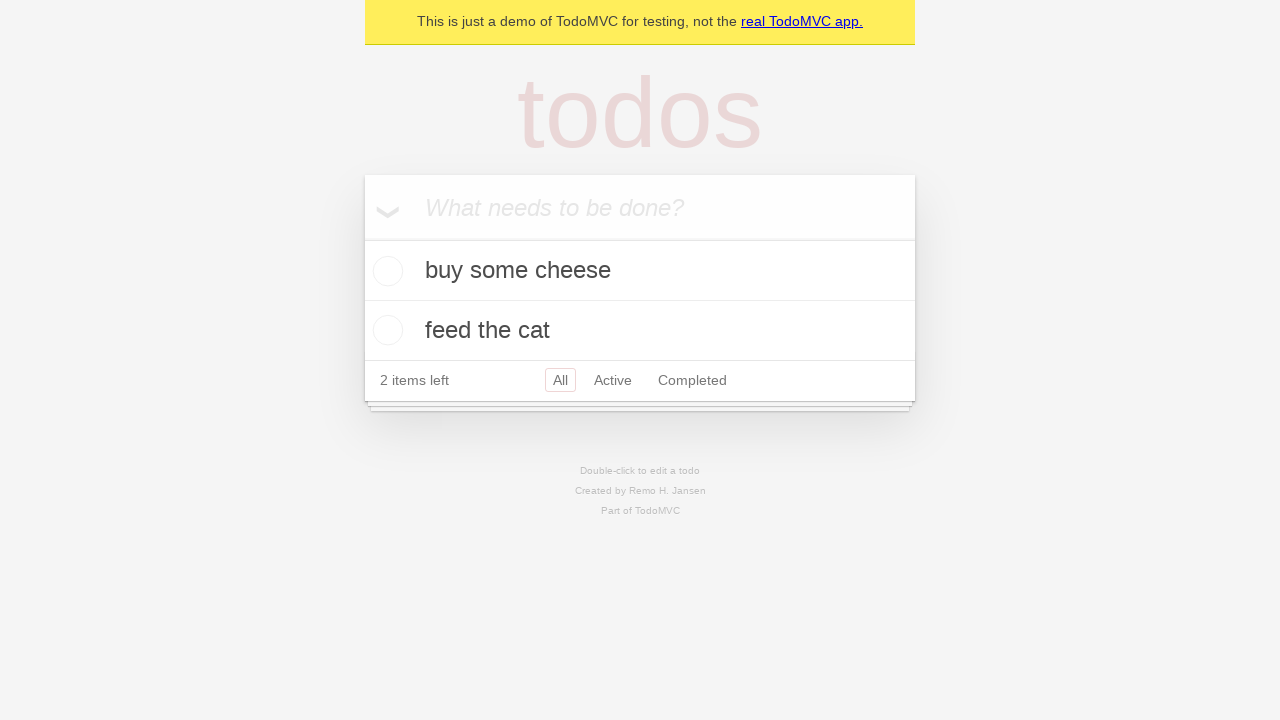

Filled todo input with 'book a doctors appointment' on internal:attr=[placeholder="What needs to be done?"i]
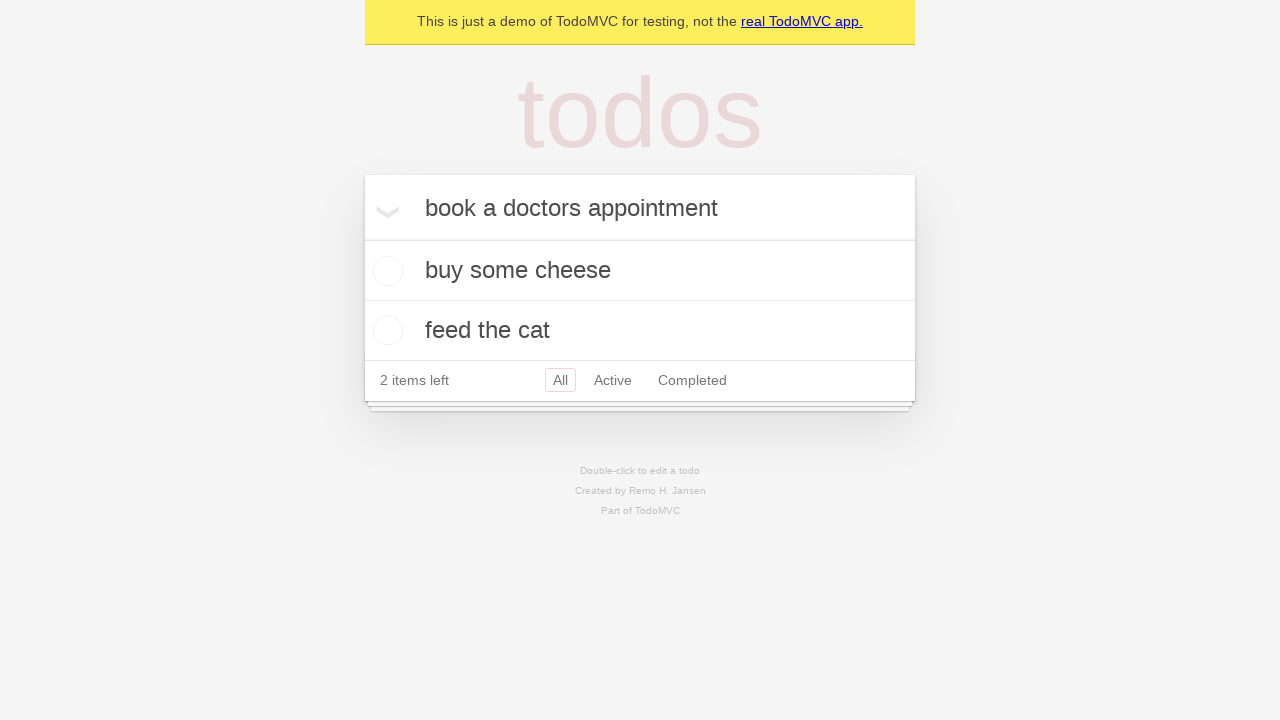

Pressed Enter to create third todo on internal:attr=[placeholder="What needs to be done?"i]
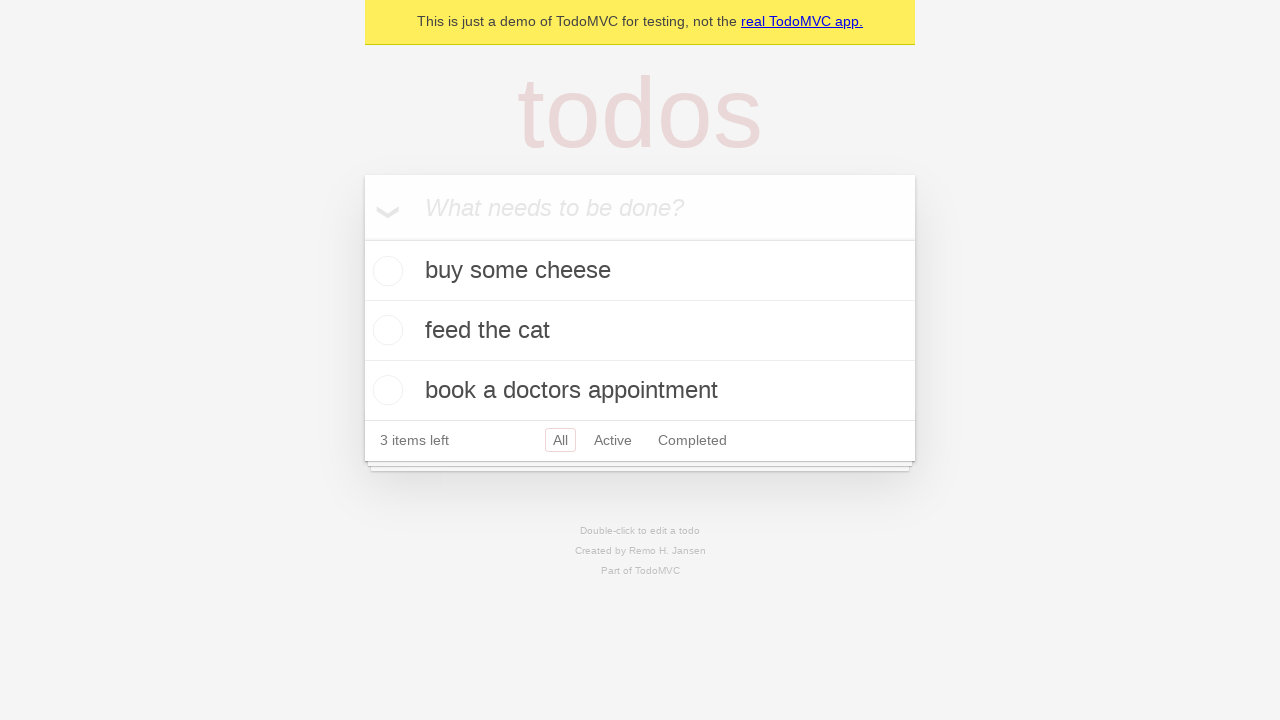

Double-clicked second todo item to enter edit mode at (640, 331) on internal:testid=[data-testid="todo-item"s] >> nth=1
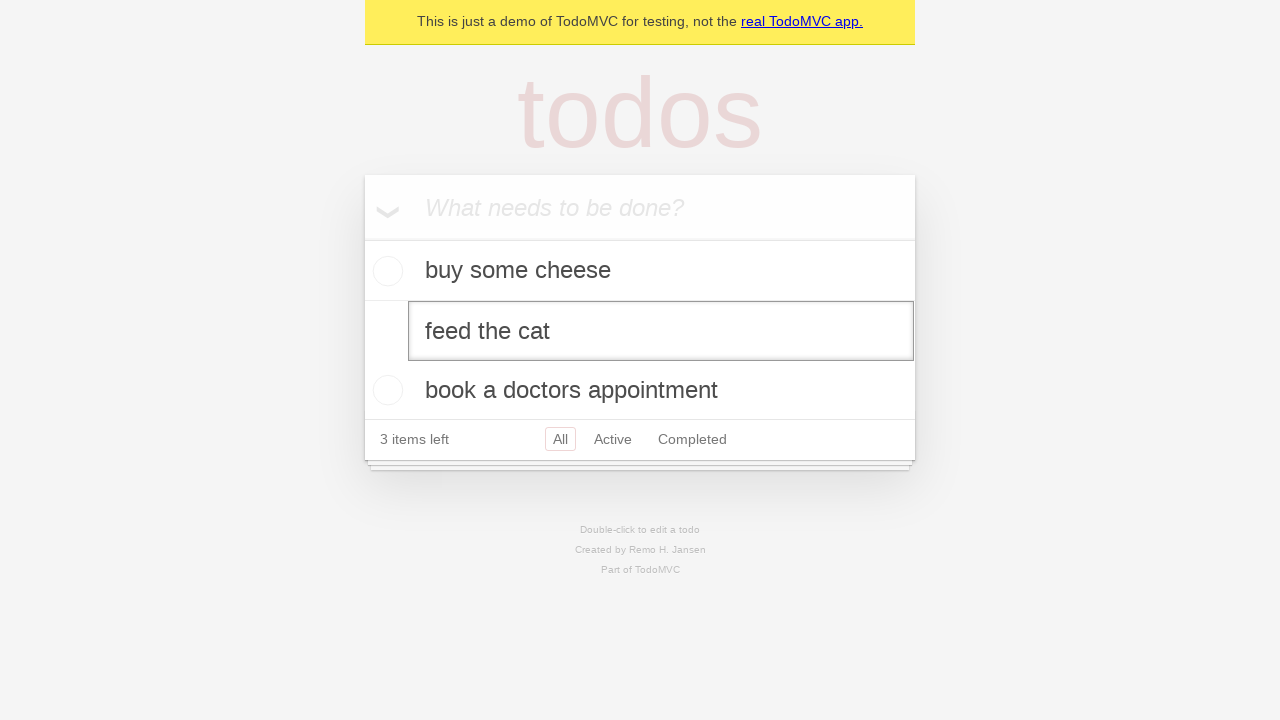

Changed todo text to 'buy some sausages' in edit mode on internal:testid=[data-testid="todo-item"s] >> nth=1 >> internal:role=textbox[nam
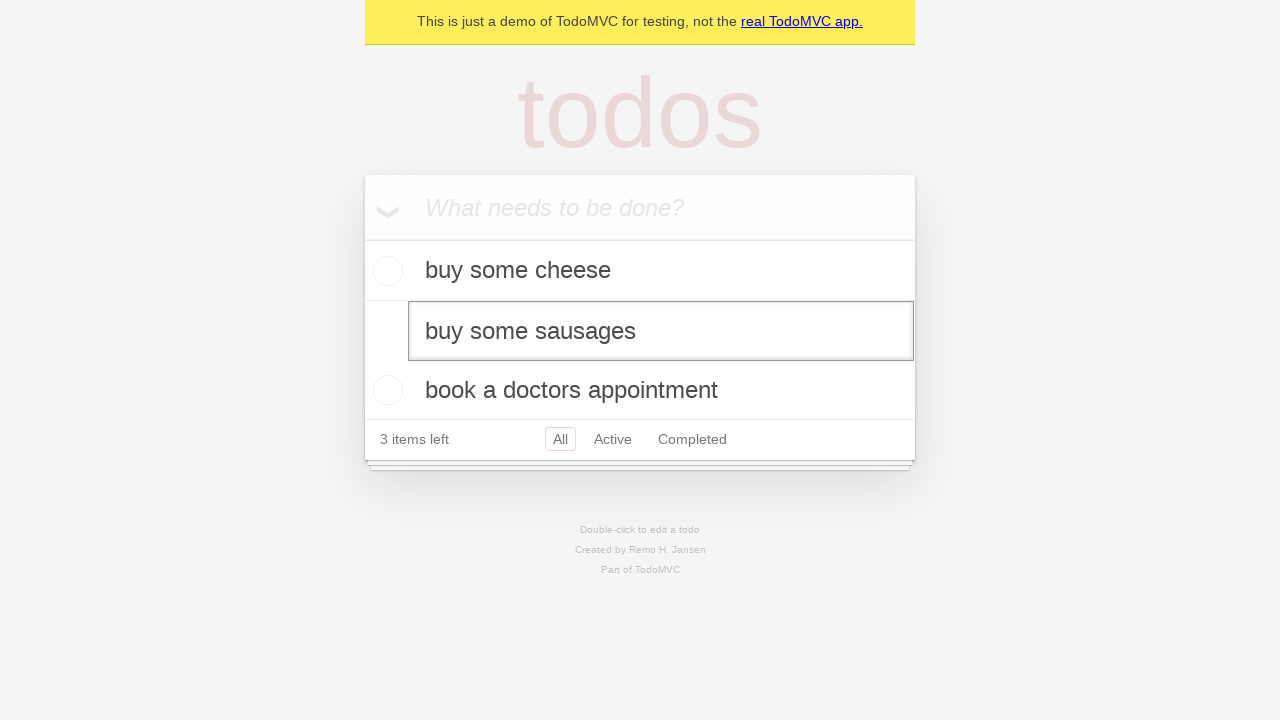

Pressed Escape to cancel edit and restore original text on internal:testid=[data-testid="todo-item"s] >> nth=1 >> internal:role=textbox[nam
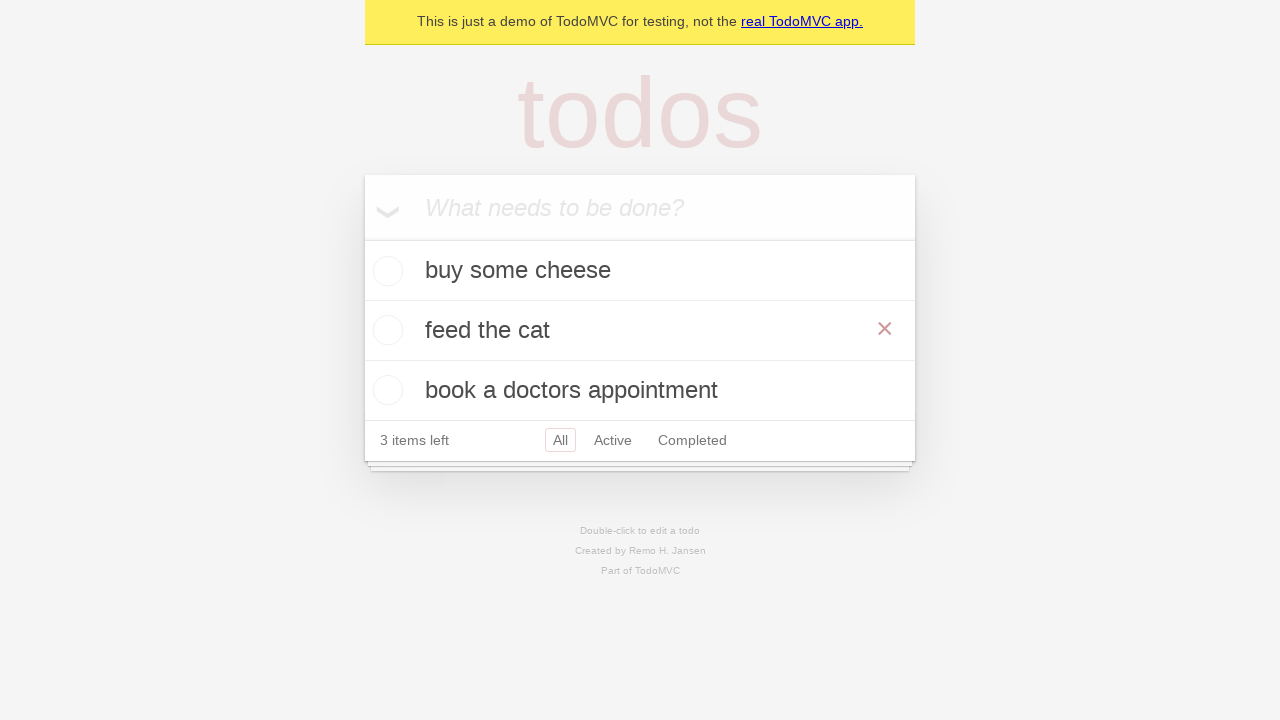

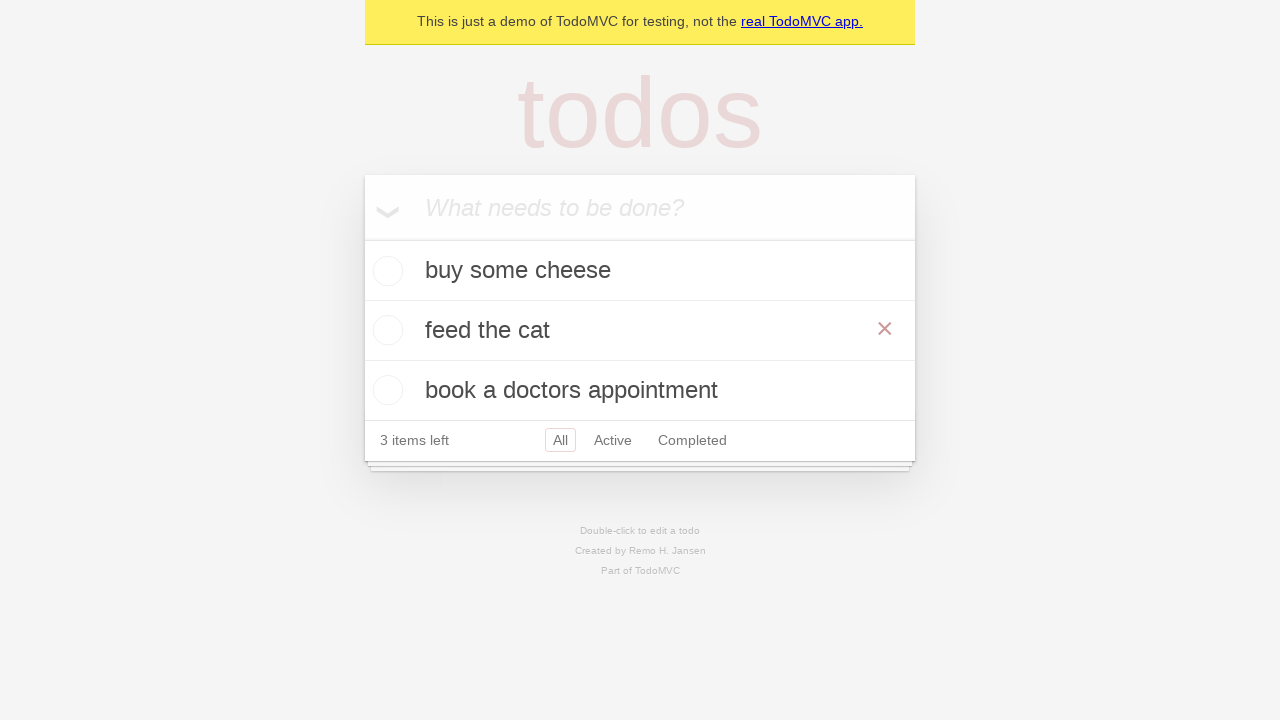